Navigates to Python.org and verifies that upcoming events are displayed in the event widget section

Starting URL: https://www.python.org/

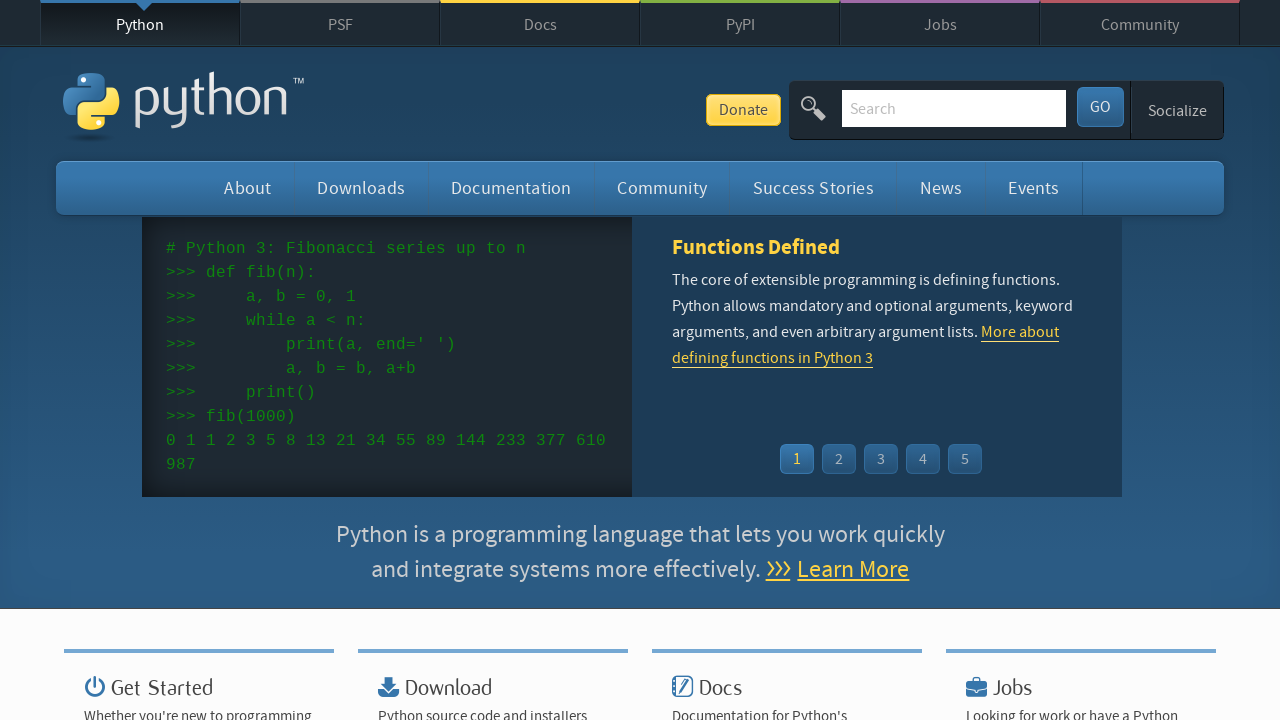

Navigated to https://www.python.org/
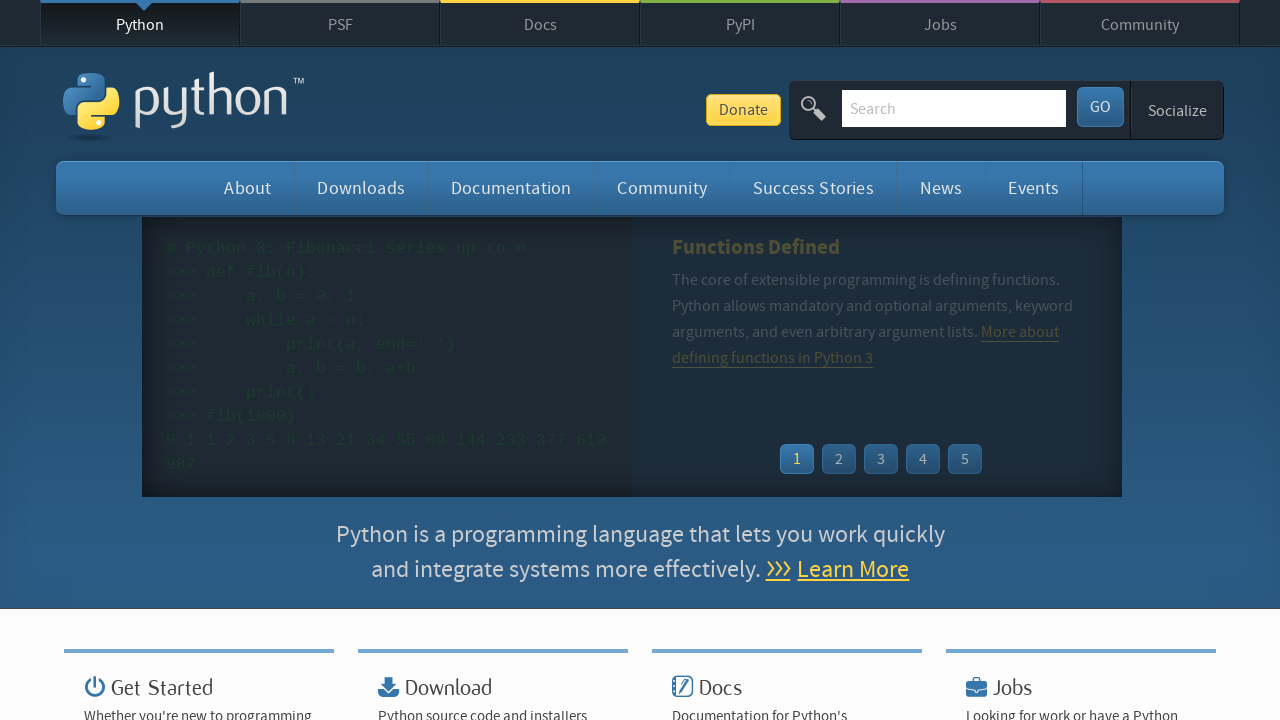

Event widget links loaded
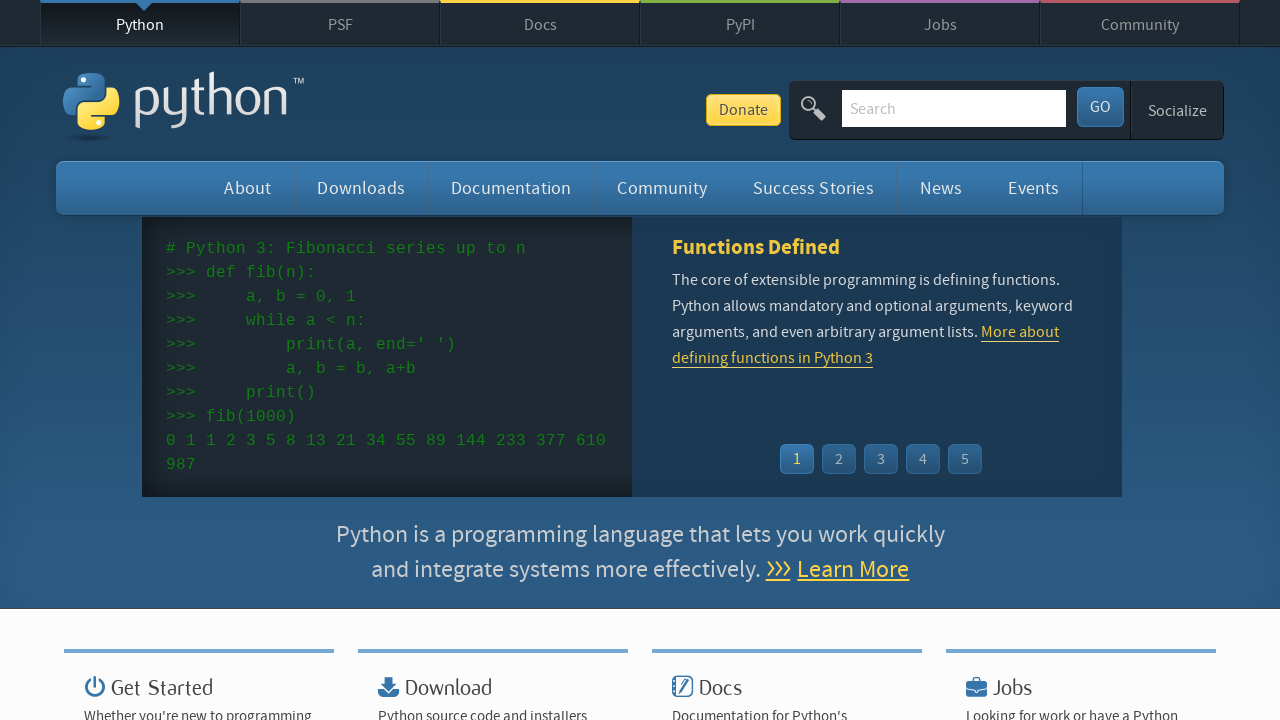

Event widget dates loaded
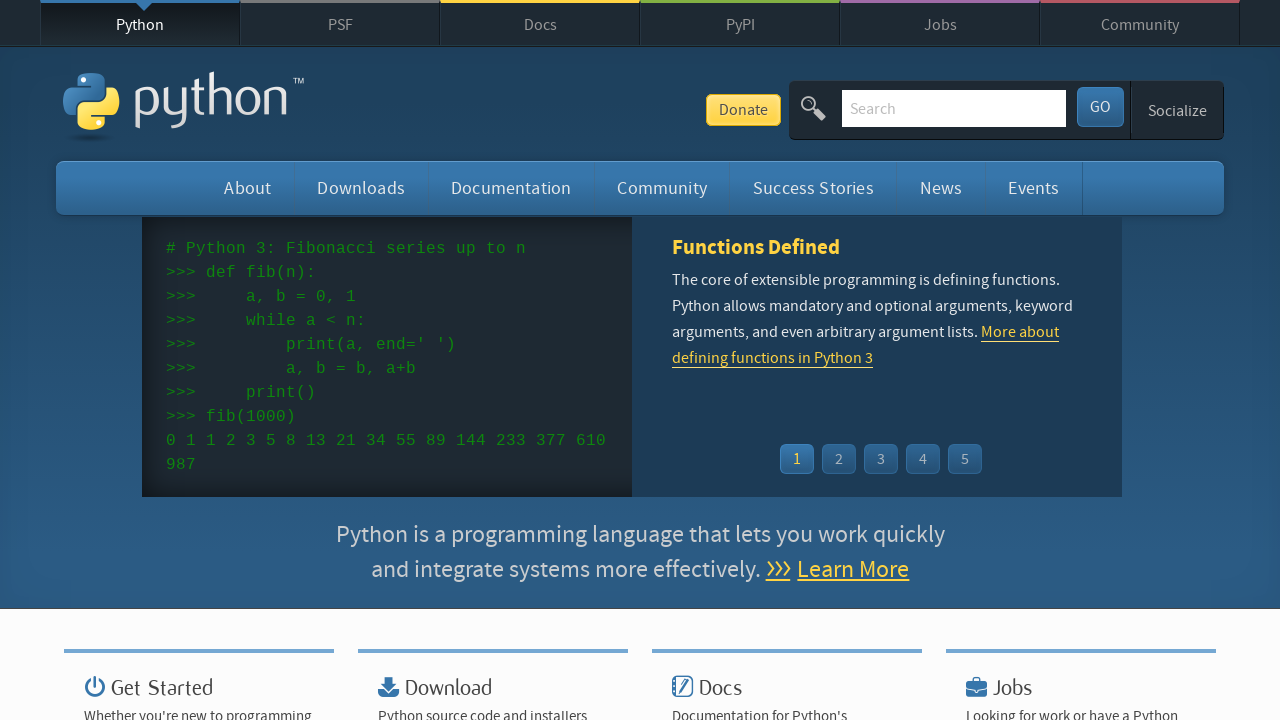

Retrieved all event name elements from the widget
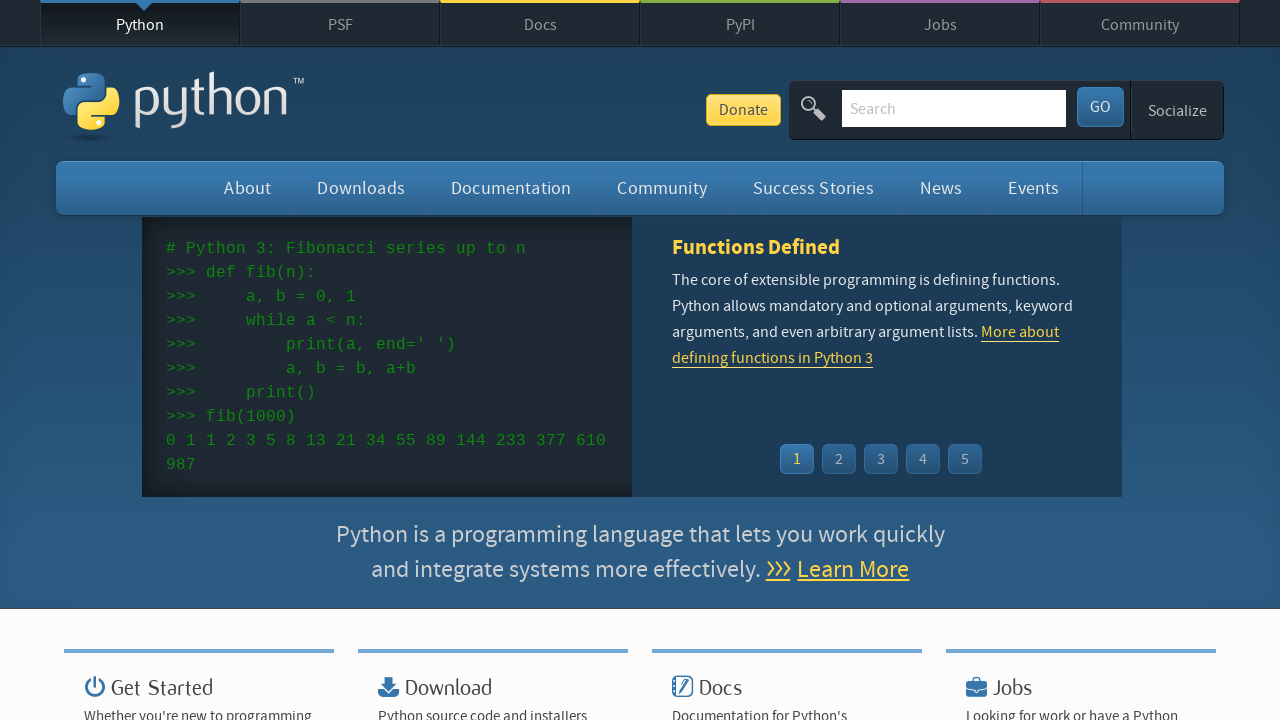

Retrieved all event date elements from the widget
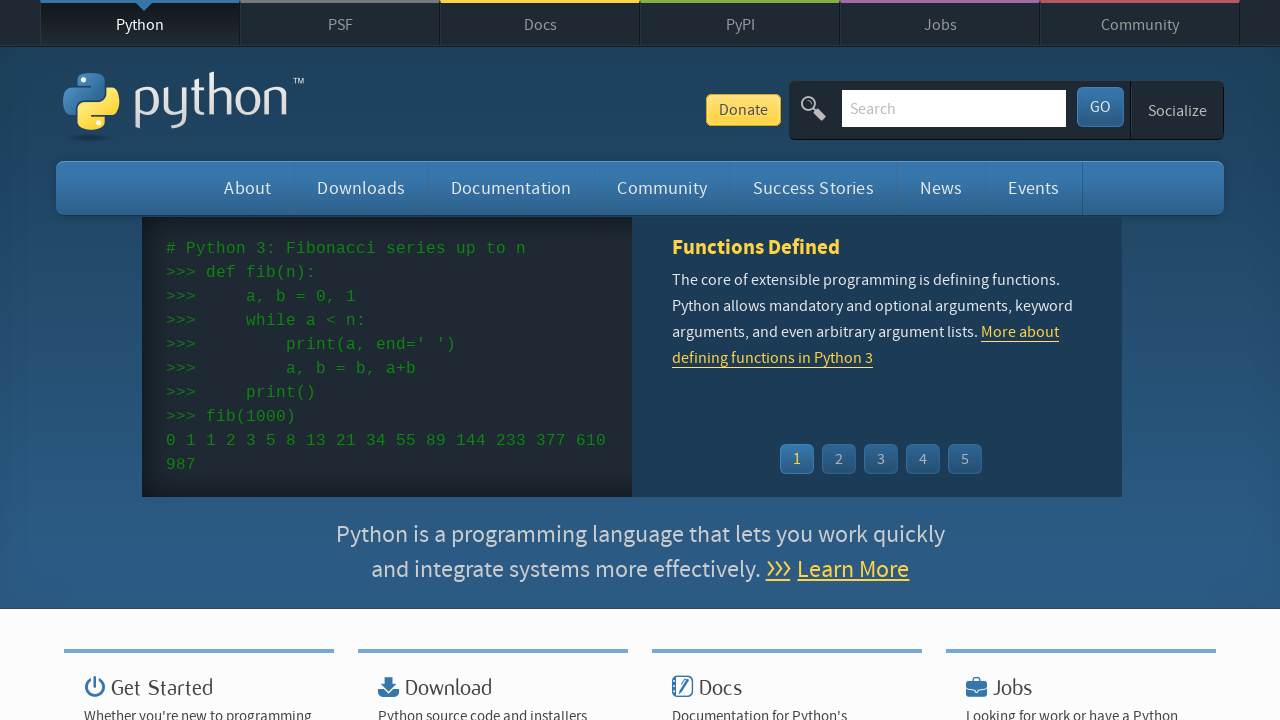

Verified that event names are present (count: 5)
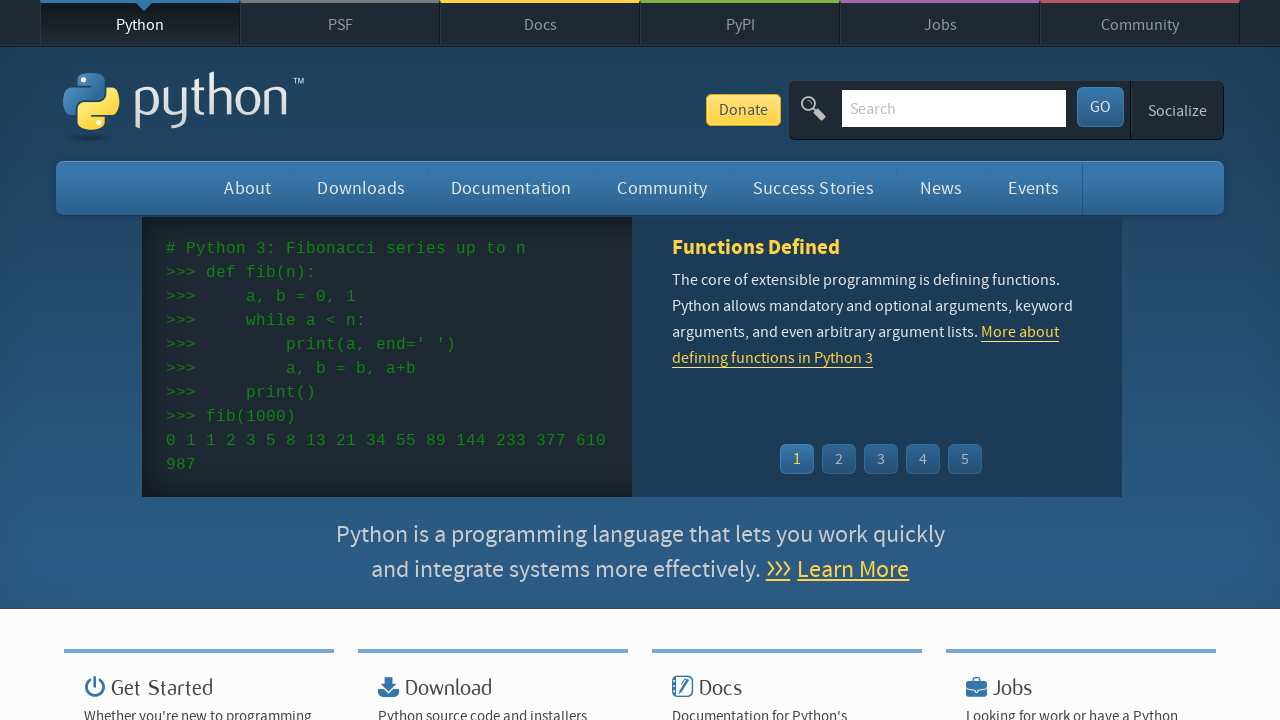

Verified that event dates are present (count: 5)
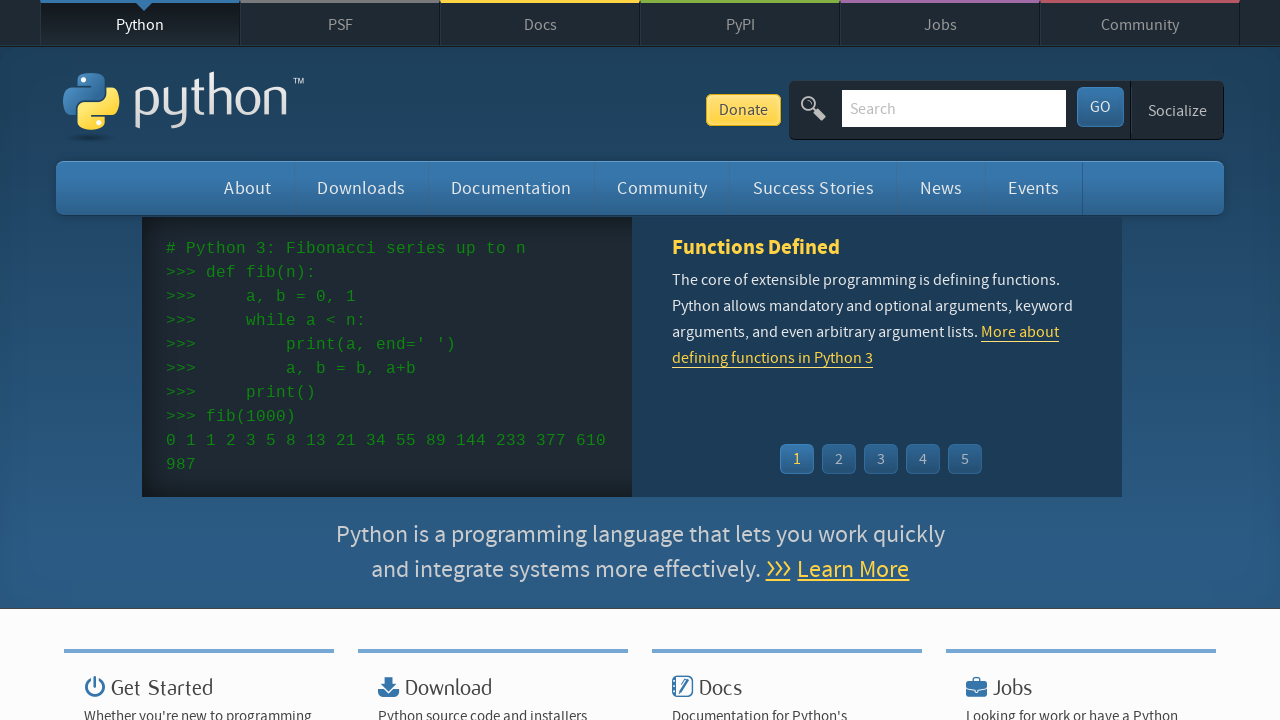

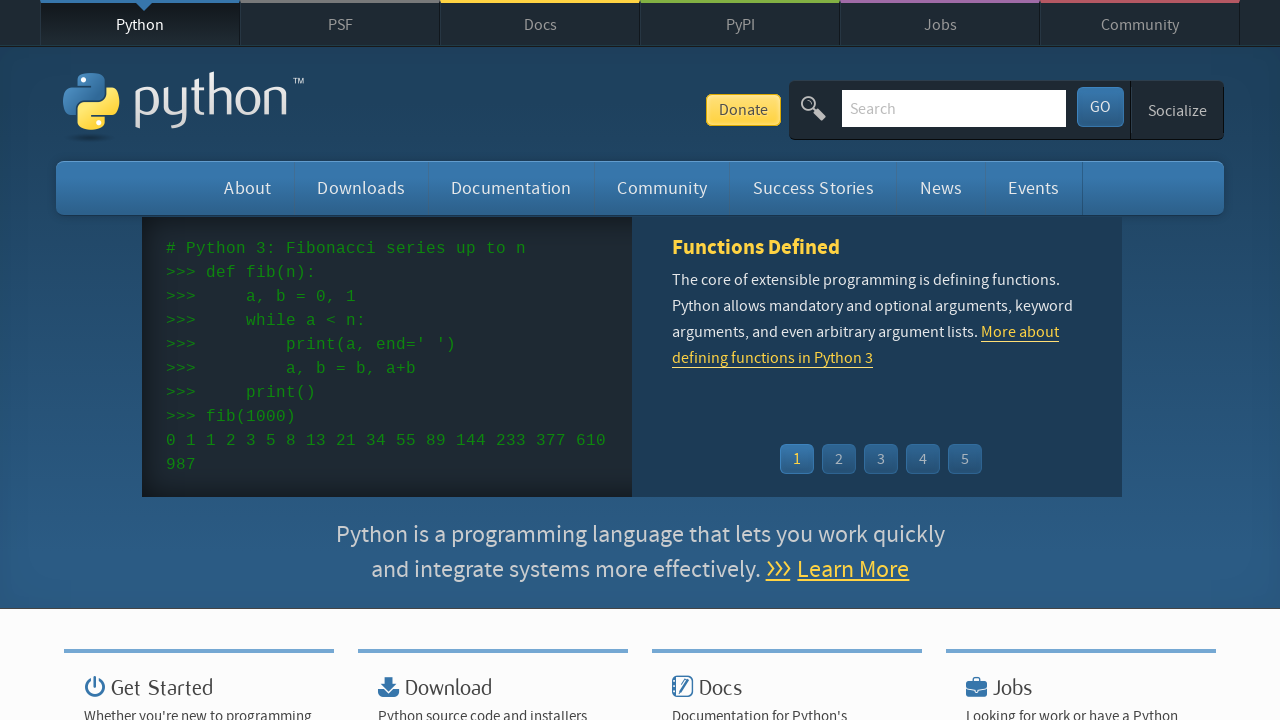